Tests JavaScript alert handling by clicking buttons to trigger JS Alert, JS Confirm, and JS Prompt dialogs, then accepting, dismissing, and entering text into them respectively

Starting URL: https://the-internet.herokuapp.com/javascript_alerts

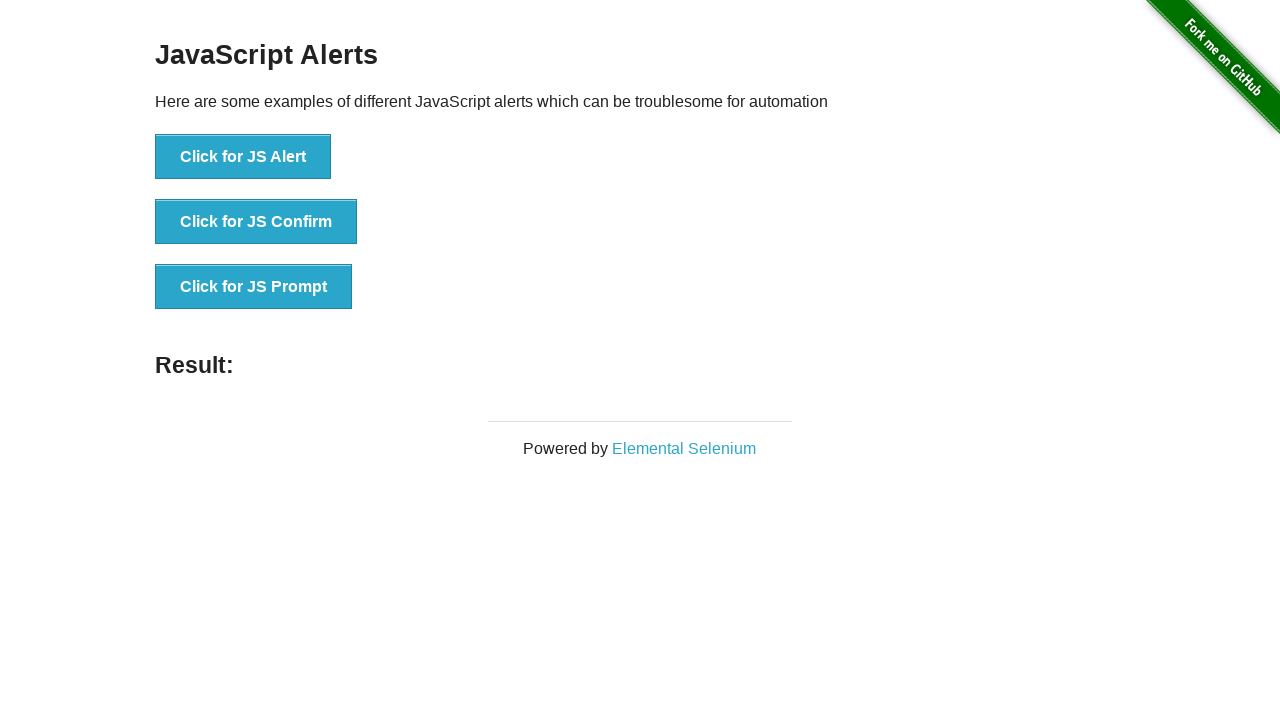

Clicked button to trigger JS Alert dialog at (243, 157) on xpath=//button[contains(text(),'Click for JS Alert')]
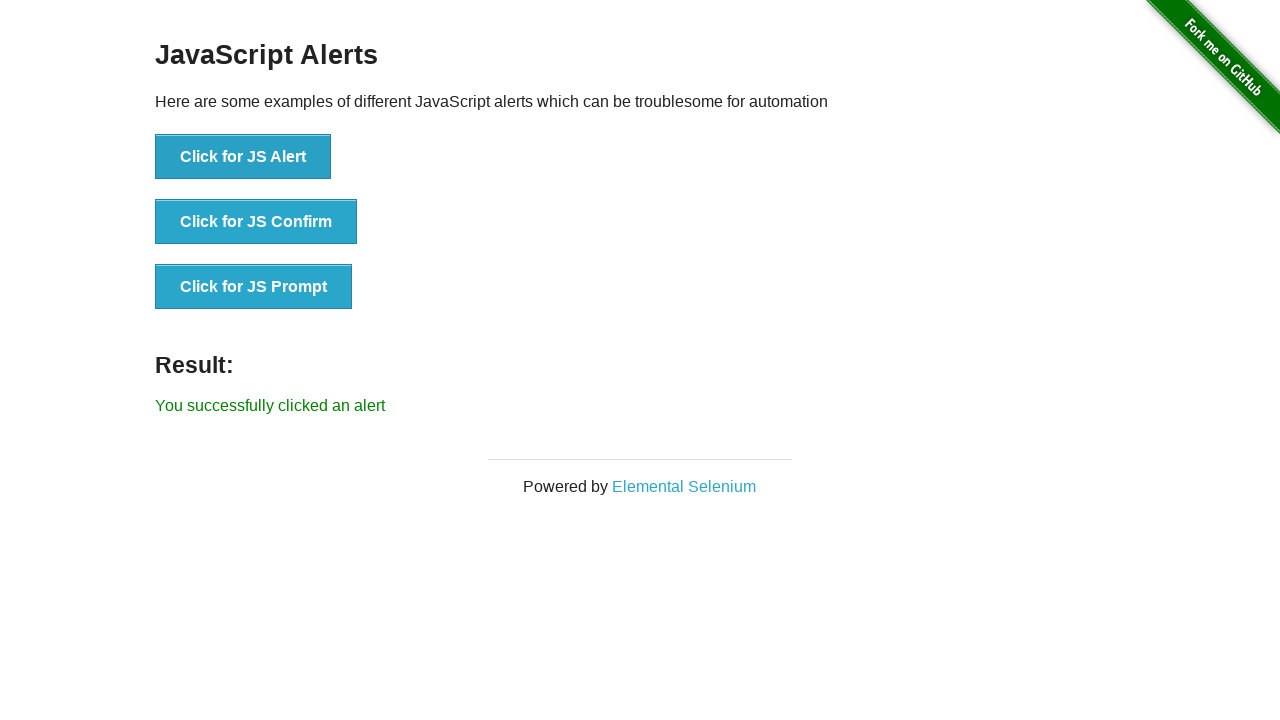

Set up dialog handler to accept JS Alert
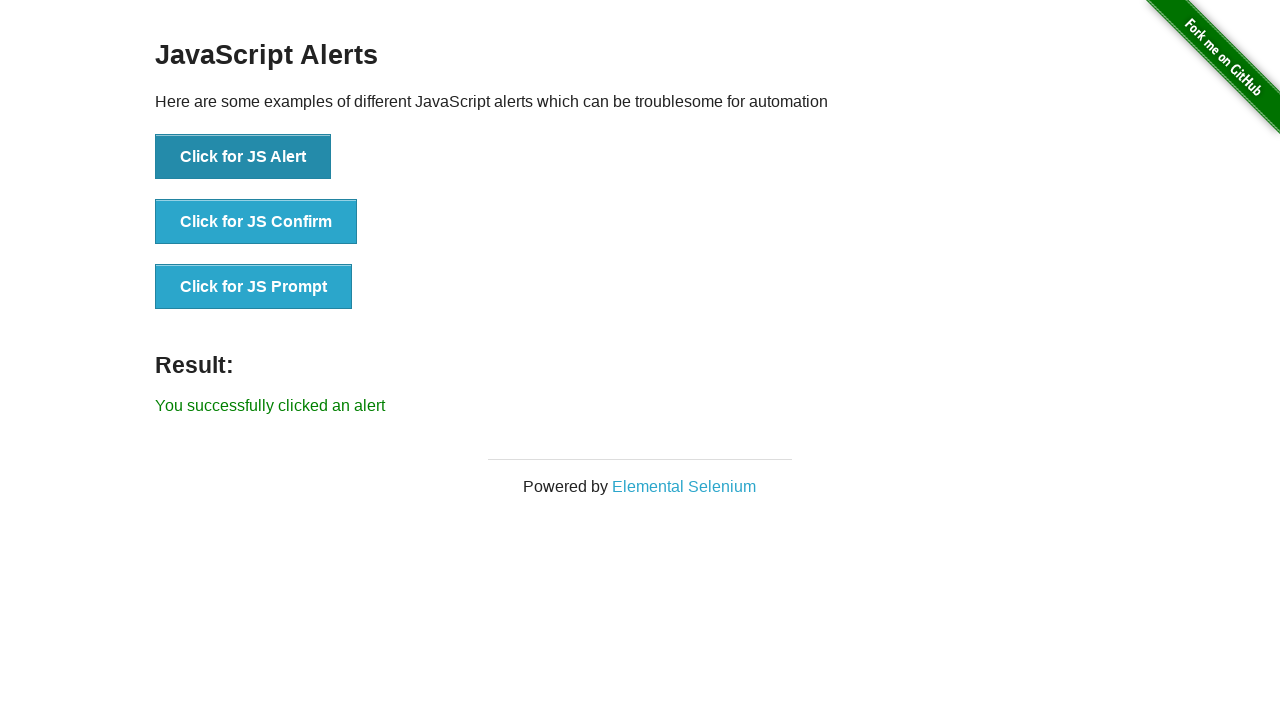

Waited 1000ms for JS Alert to be processed
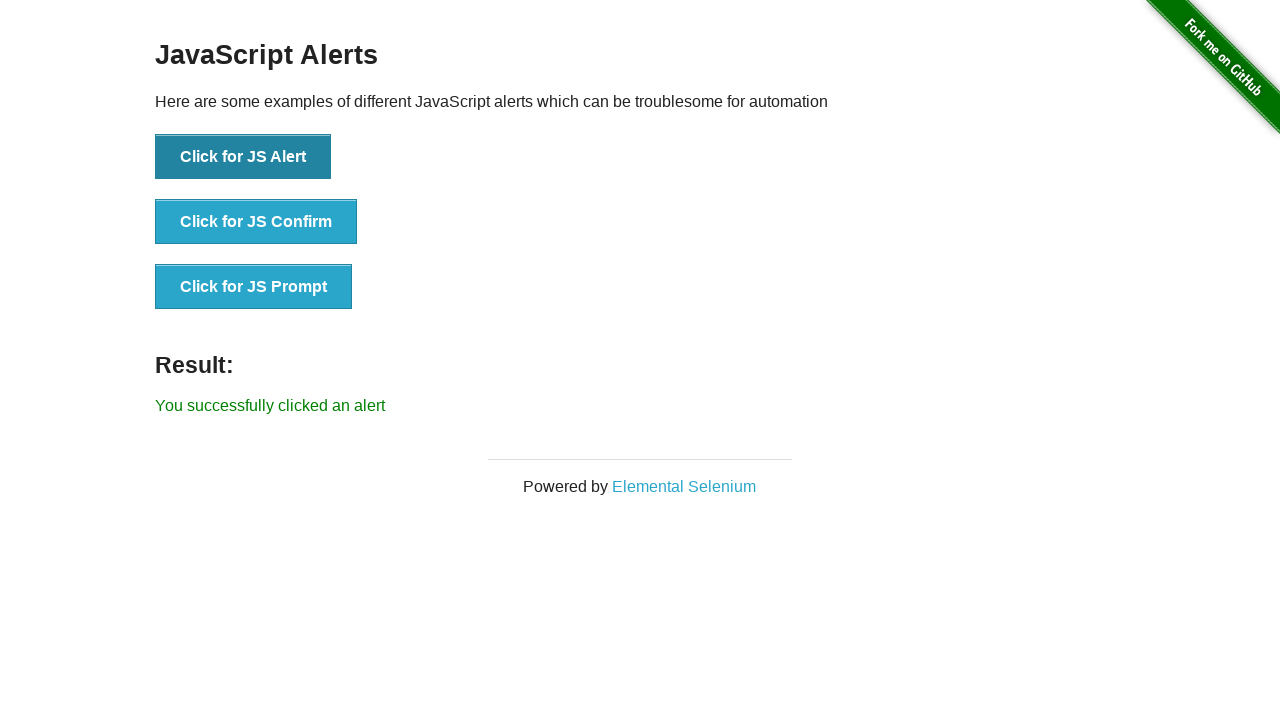

Clicked button to trigger JS Confirm dialog at (256, 222) on xpath=//button[contains(text(),'Click for JS Confirm')]
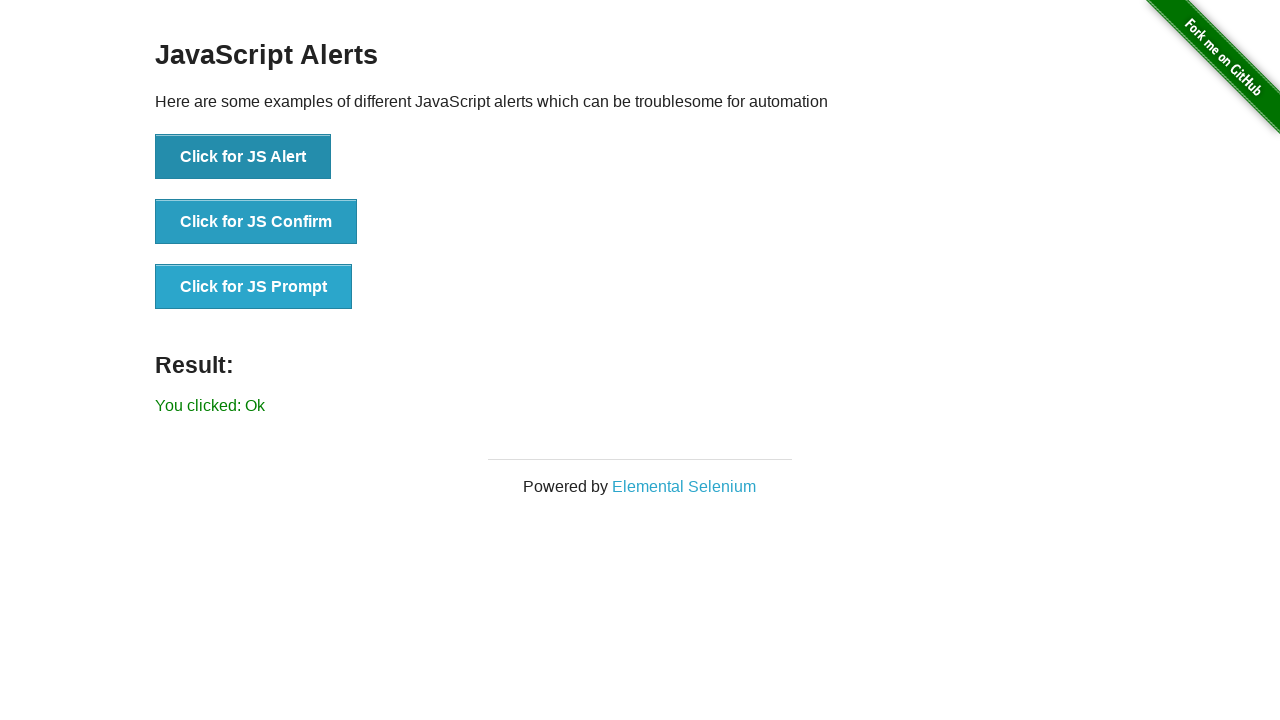

Set up dialog handler to dismiss JS Confirm
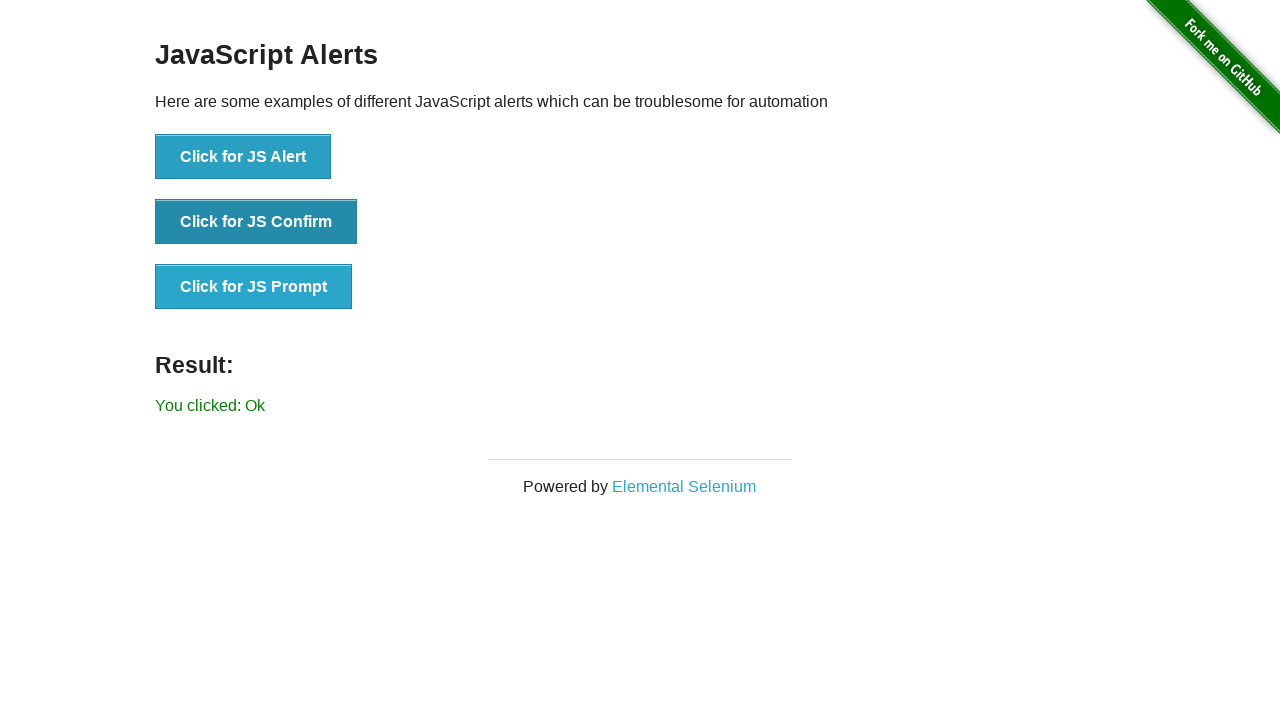

Waited 1000ms for JS Confirm to be processed
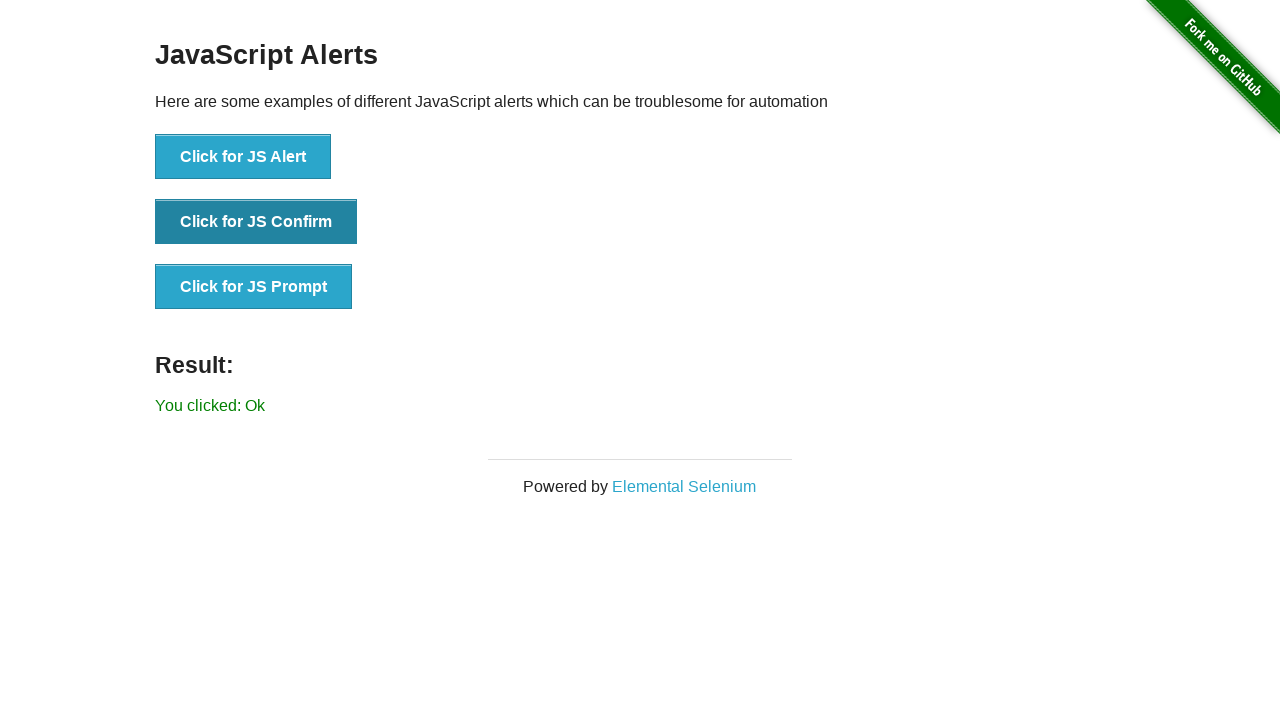

Clicked button to trigger JS Prompt dialog at (254, 287) on xpath=//button[contains(text(),'Click for JS Prompt')]
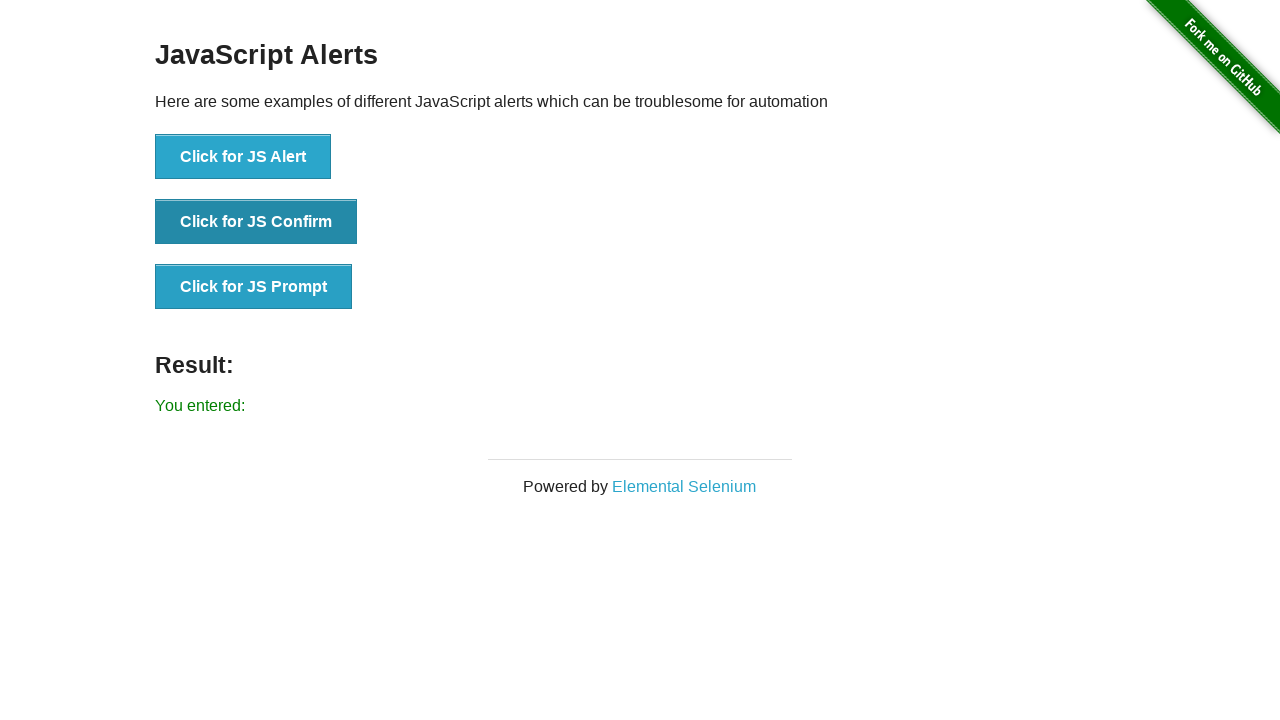

Set up dialog handler to accept JS Prompt with text 'Welcome'
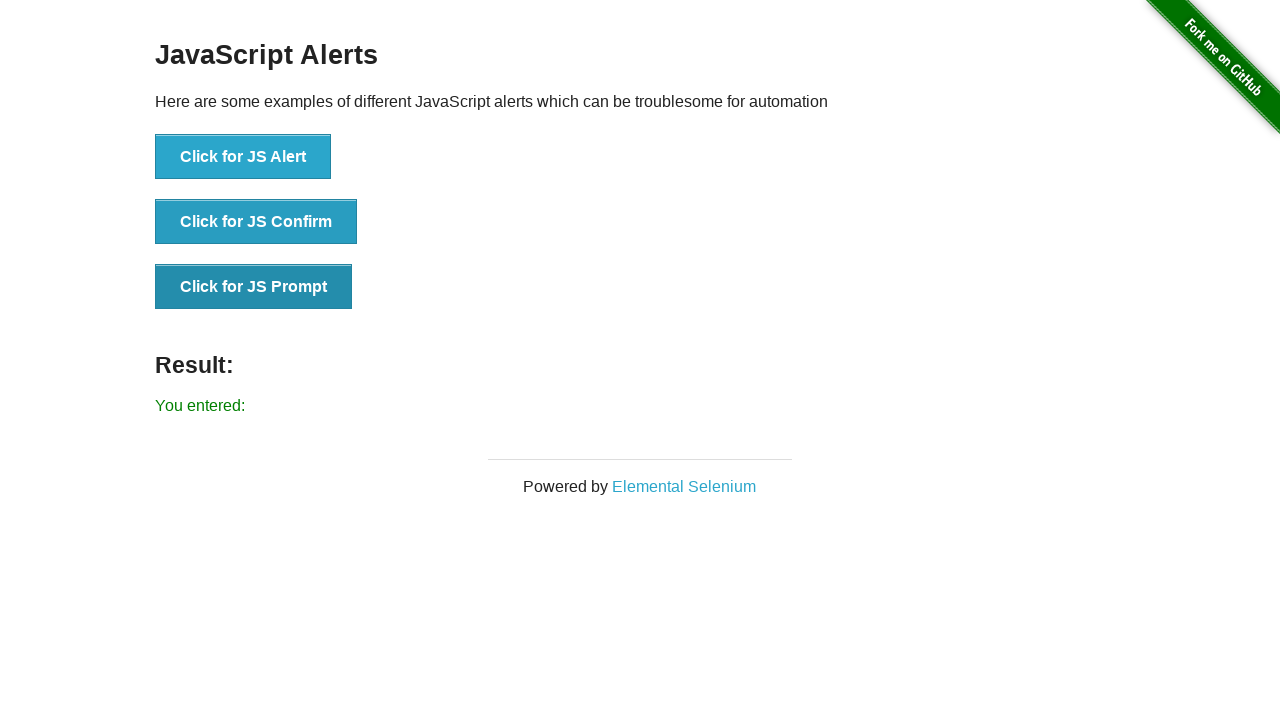

Waited 1000ms for JS Prompt to be processed
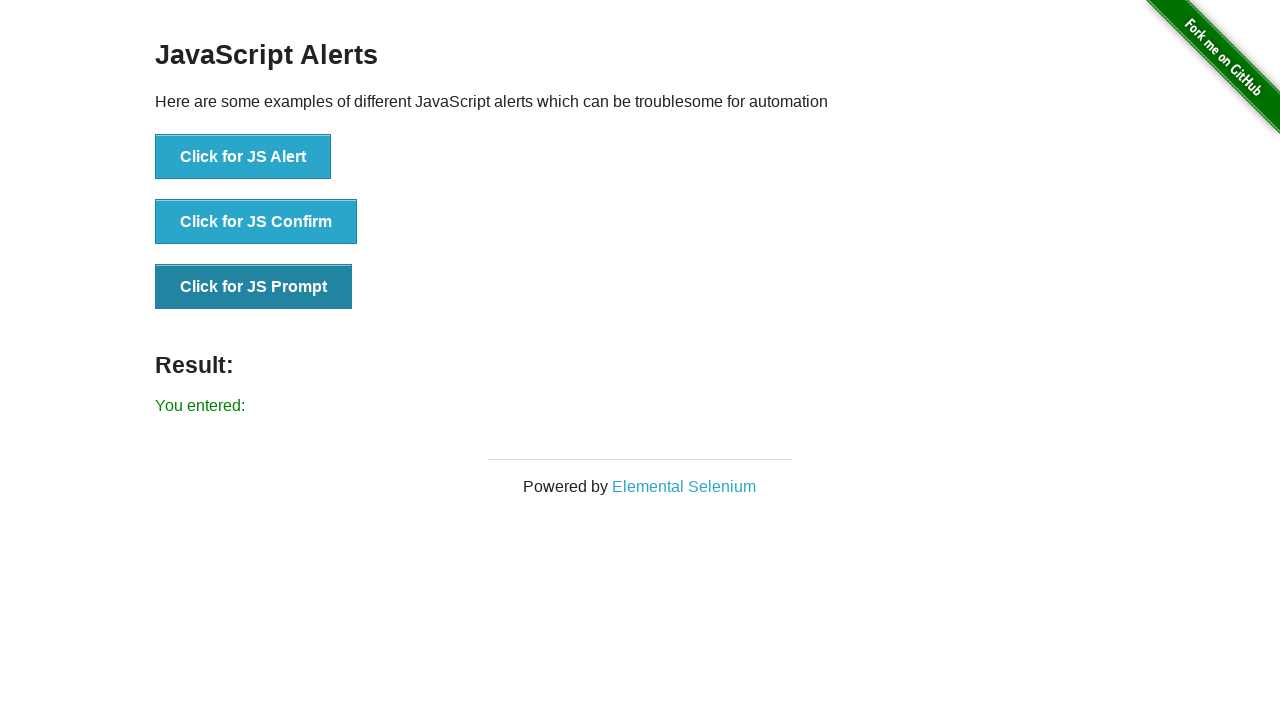

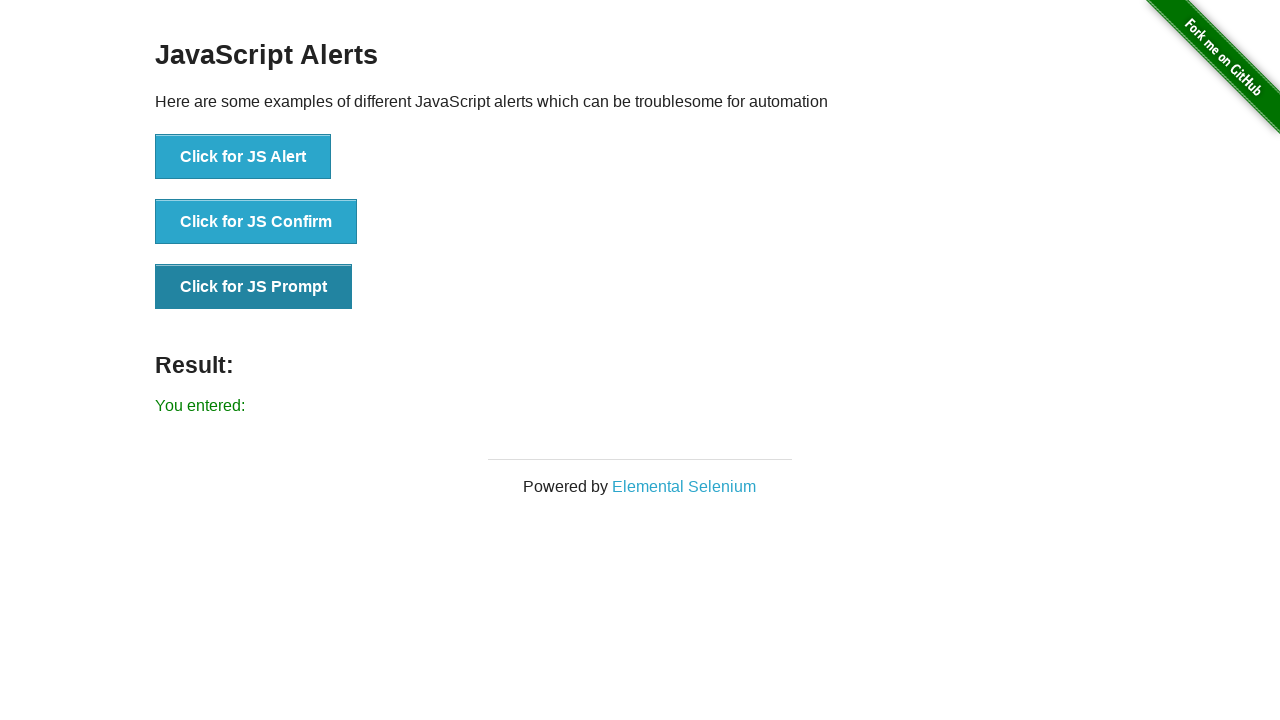